Tests various UI elements on an automation practice page including radio buttons, dropdowns, checkboxes, text inputs, and alert handling

Starting URL: https://rahulshettyacademy.com/AutomationPractice/

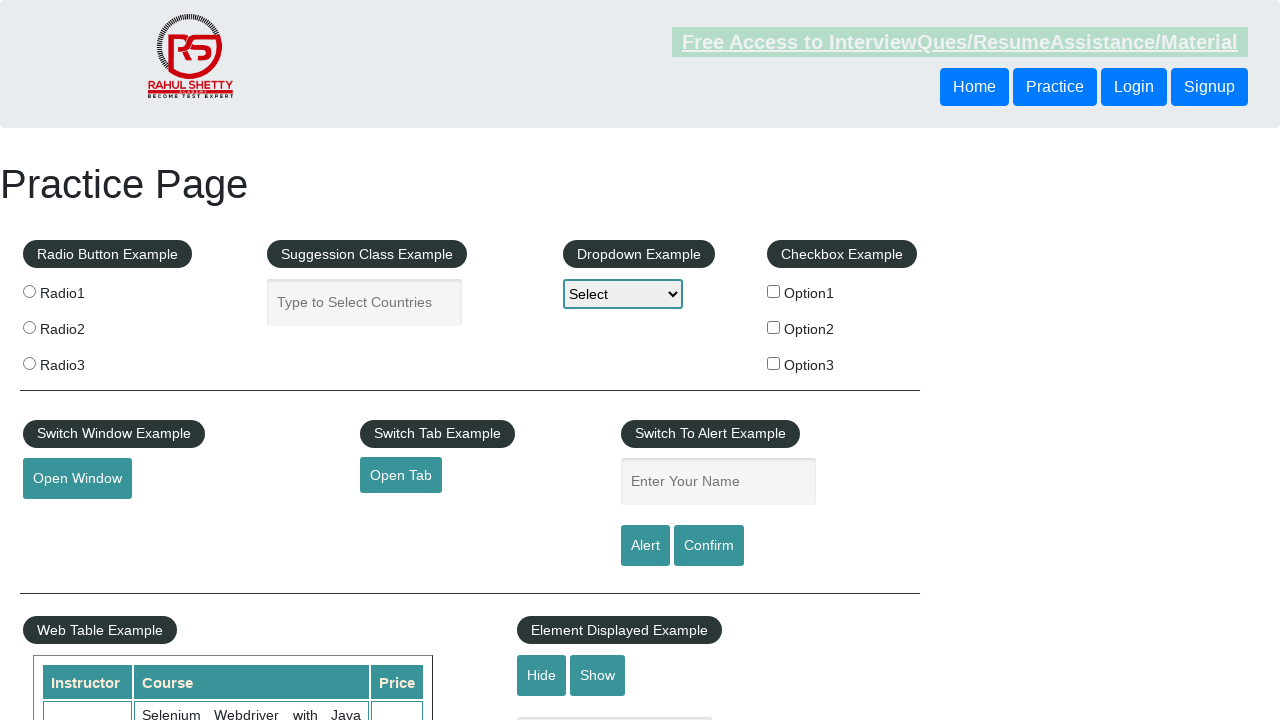

Clicked radio button 1 at (29, 291) on input[name='radioButton'] >> nth=0
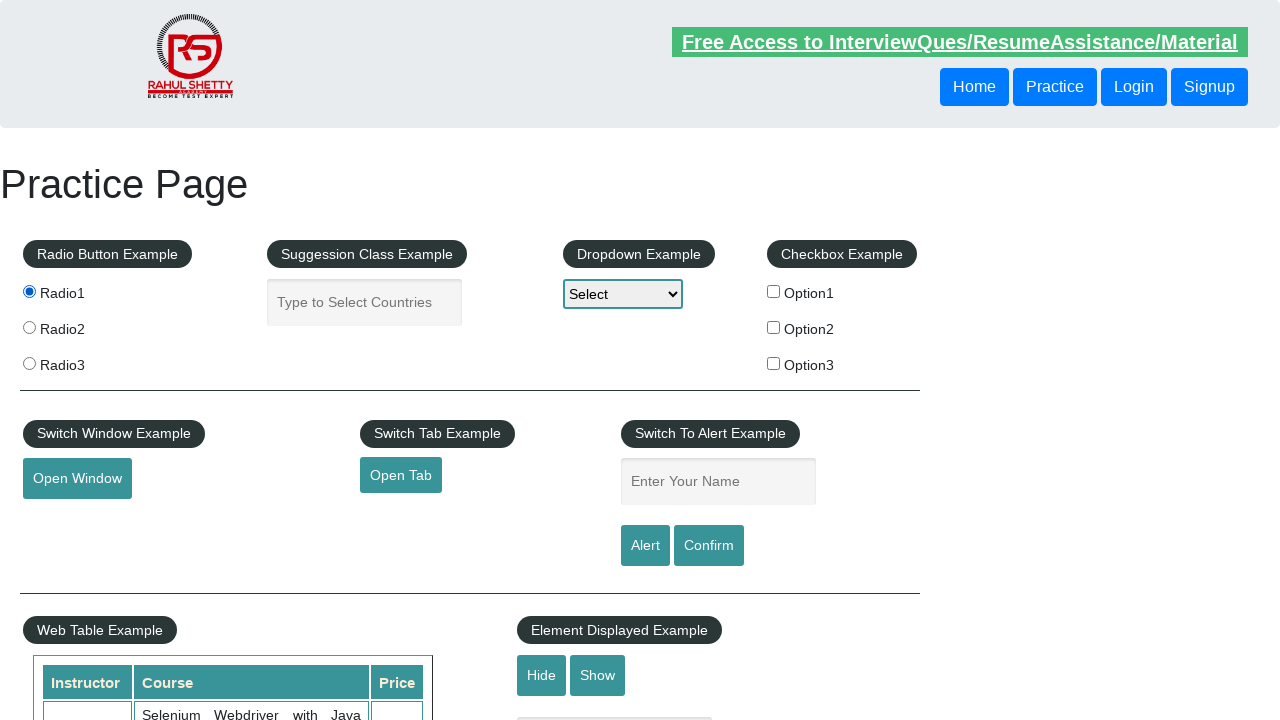

Clicked radio button 2 at (29, 327) on input[name='radioButton'] >> nth=1
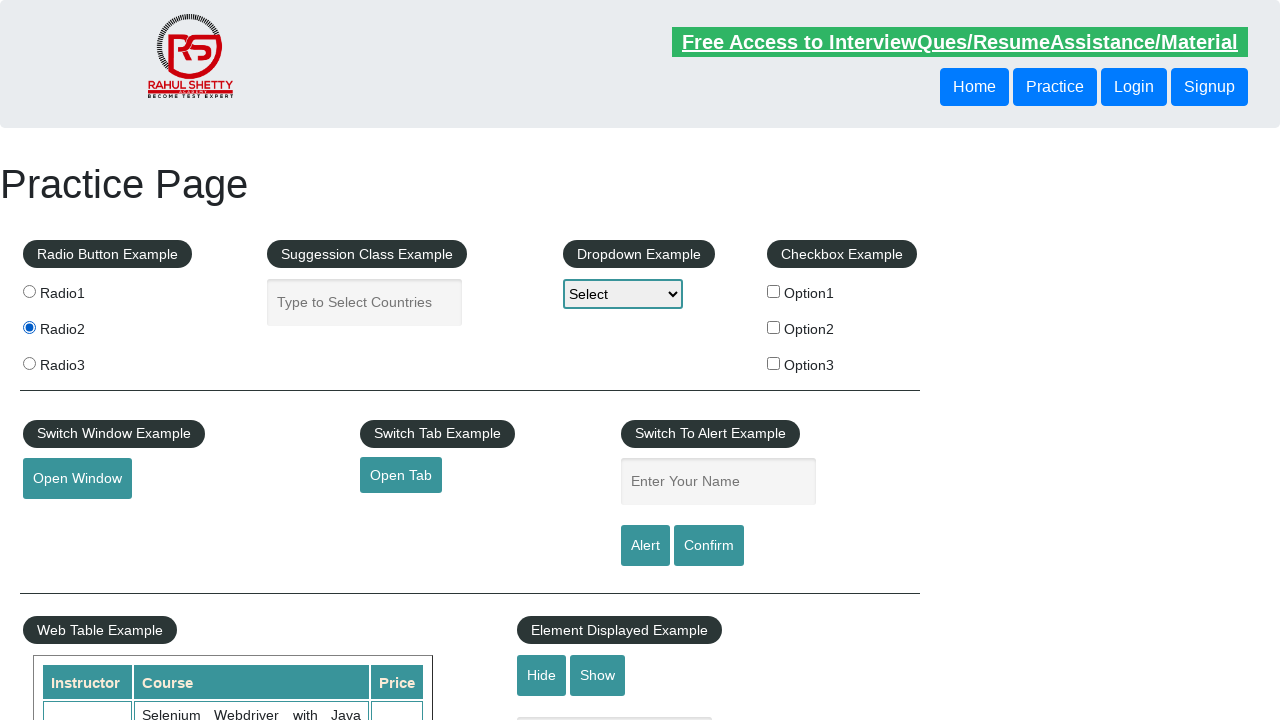

Clicked radio button 3 at (29, 363) on input[name='radioButton'] >> nth=2
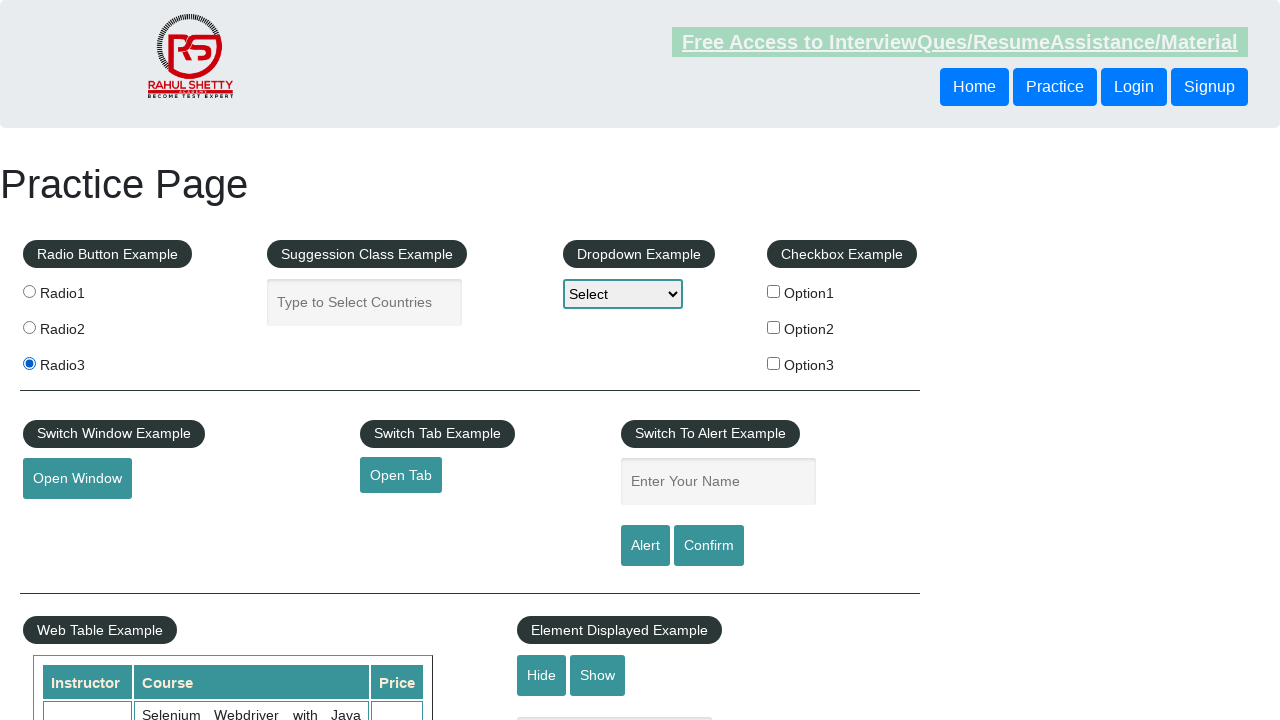

Filled autocomplete field with 'India' on #autocomplete
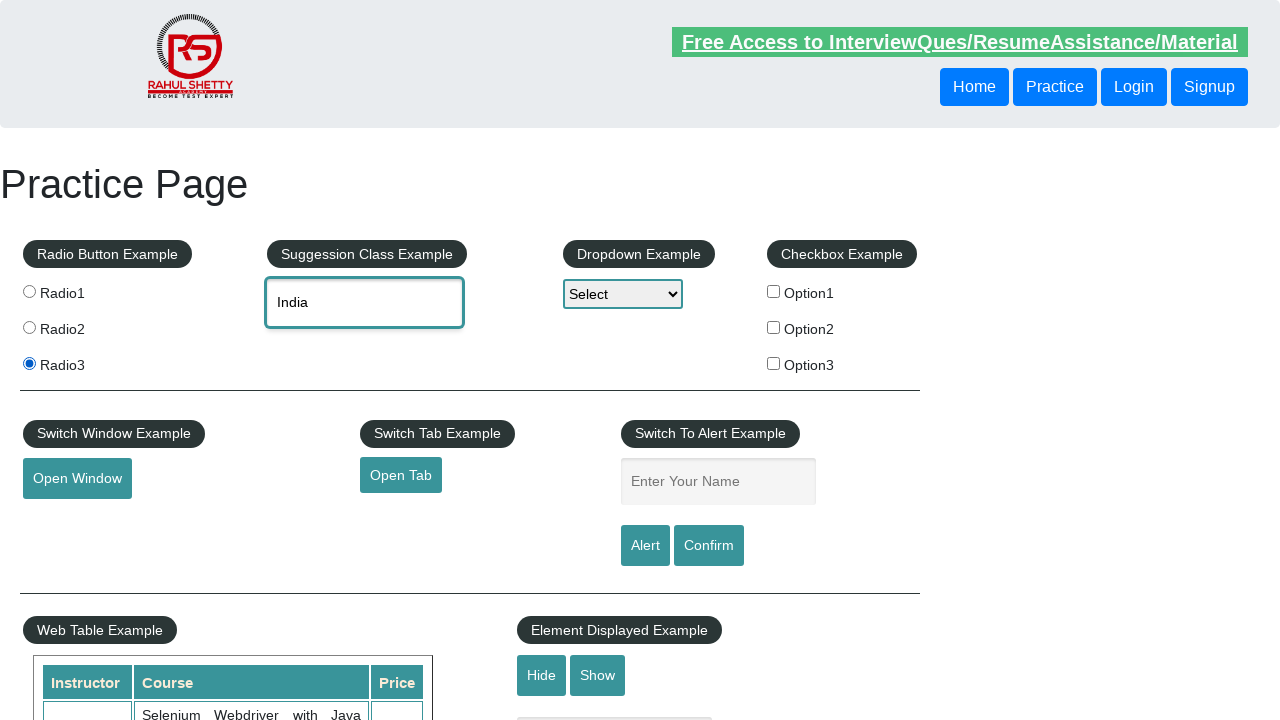

Autocomplete dropdown menu items loaded
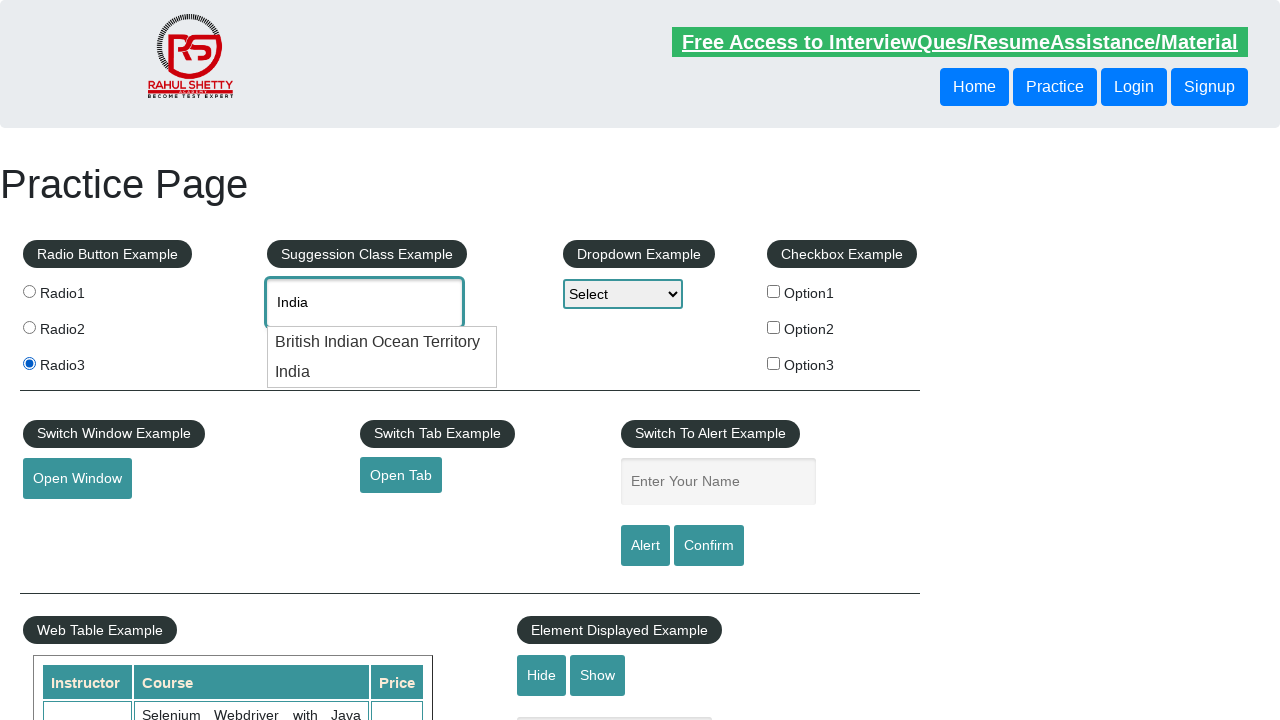

Selected 'India' from dropdown menu at (382, 372) on .ui-menu-item div >> nth=1
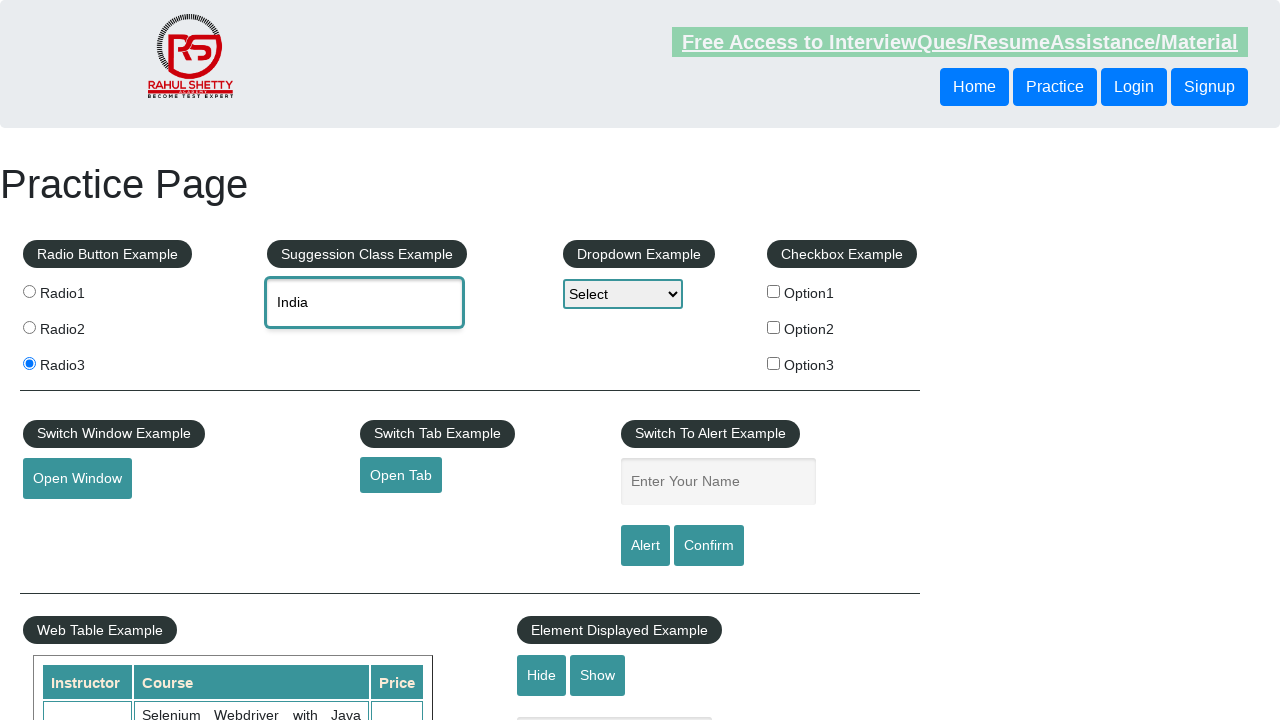

Selected 'Option2' from static dropdown on #dropdown-class-example
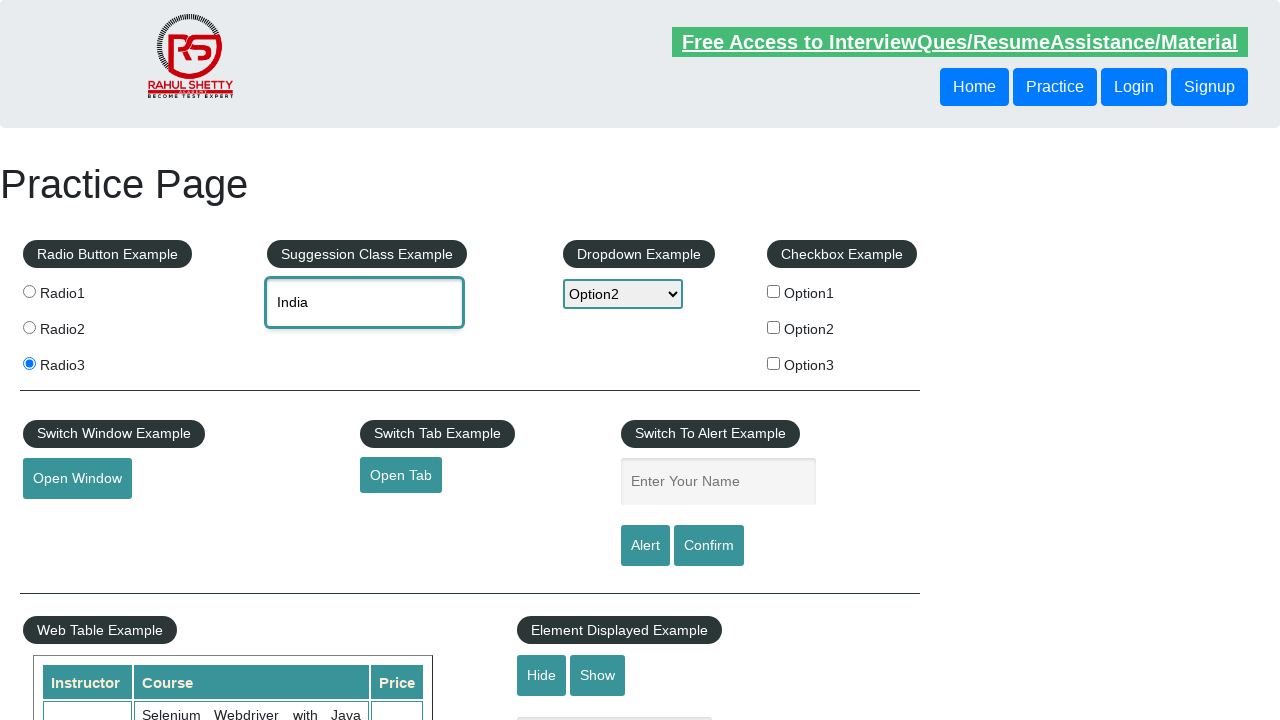

Clicked checkbox 1 at (774, 291) on [id^='checkBoxOption'] >> nth=0
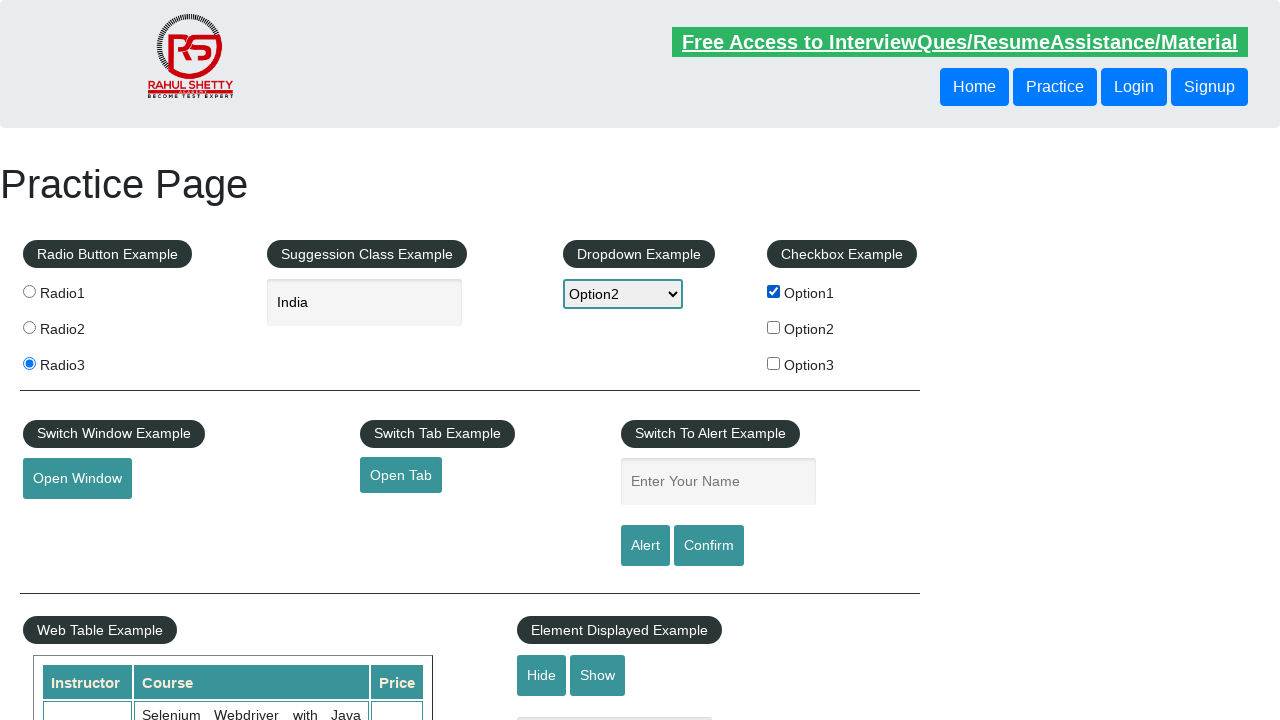

Clicked checkbox 2 at (774, 327) on [id^='checkBoxOption'] >> nth=1
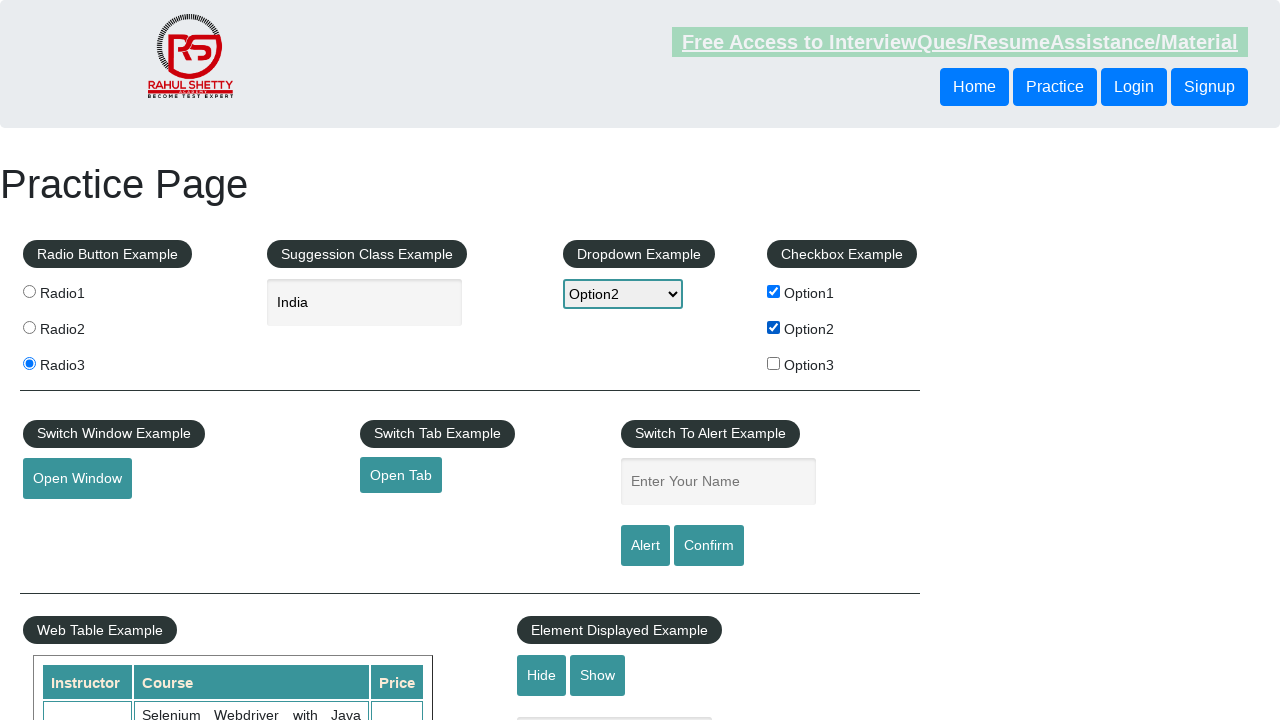

Clicked checkbox 3 at (774, 363) on [id^='checkBoxOption'] >> nth=2
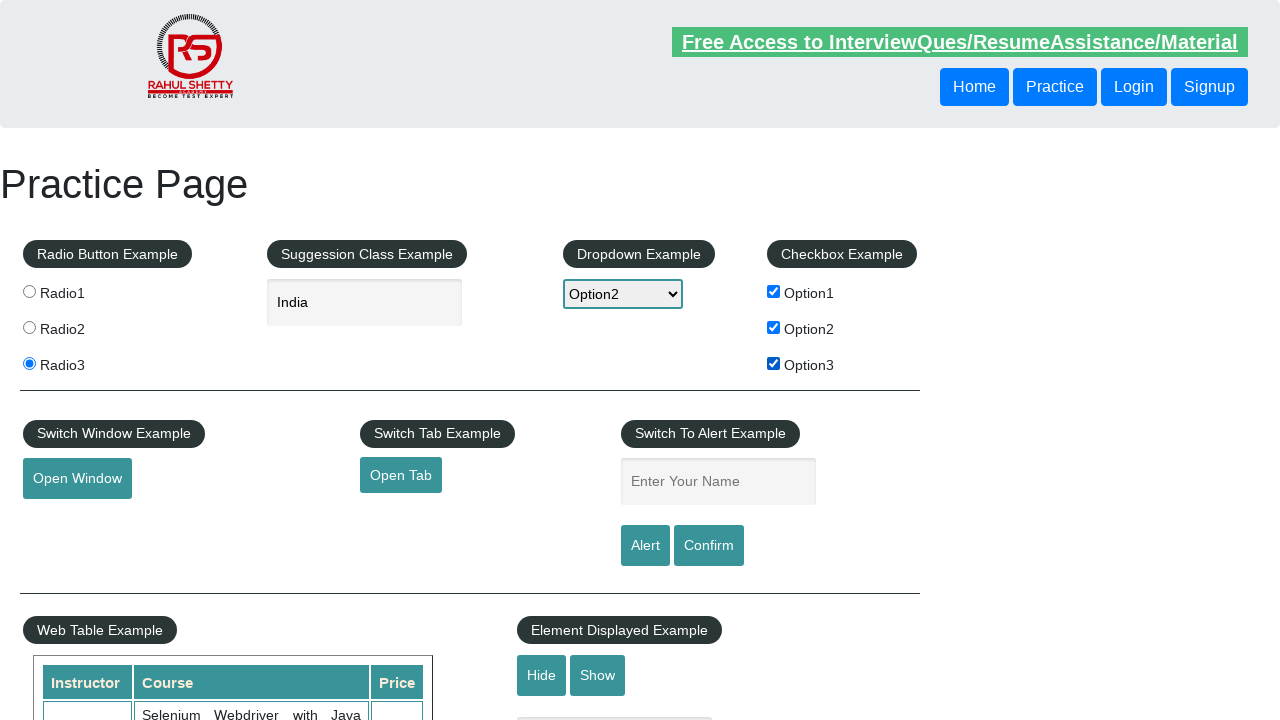

Clicked button to open new window at (77, 479) on #openwindow
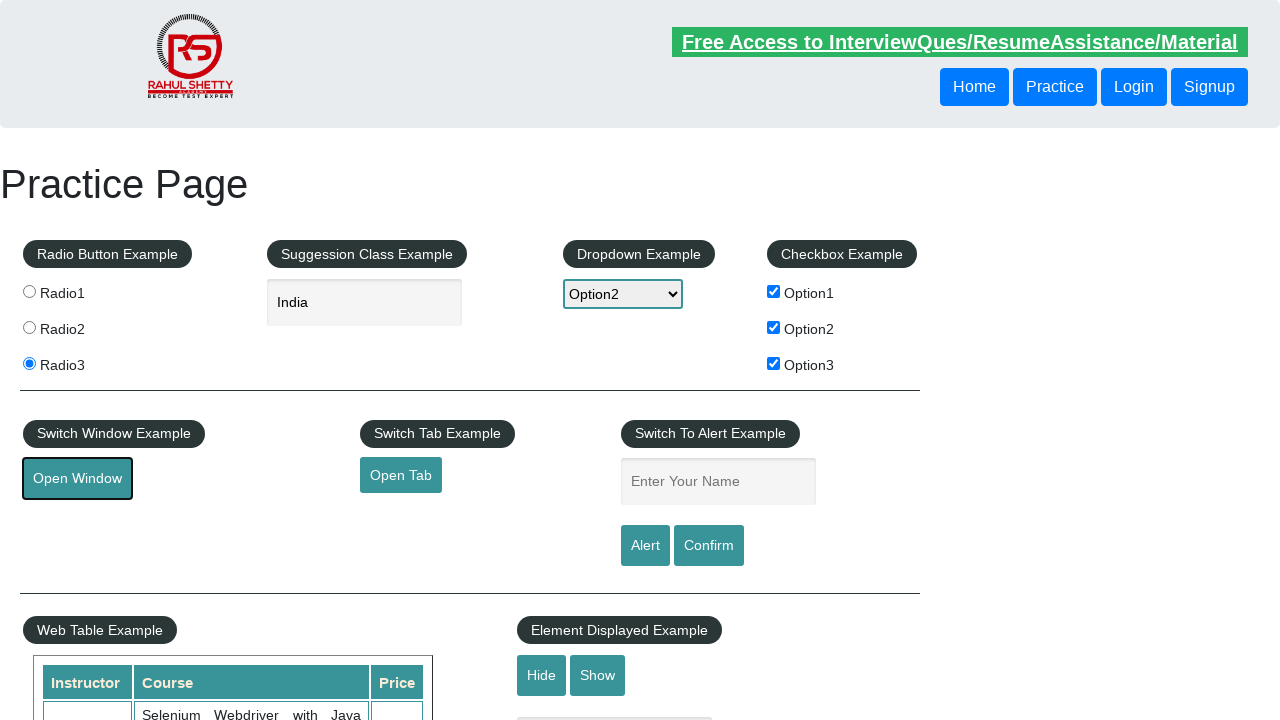

Clicked button to open new tab at (401, 475) on #opentab
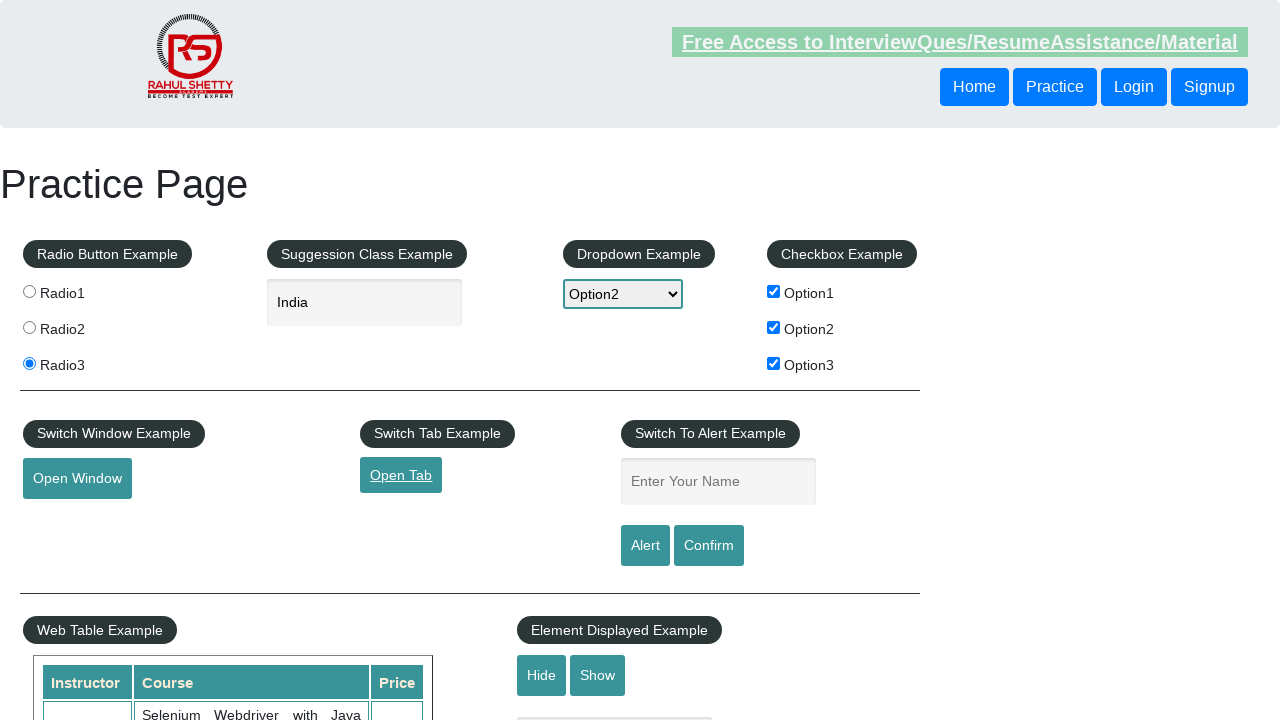

Switched back to original window
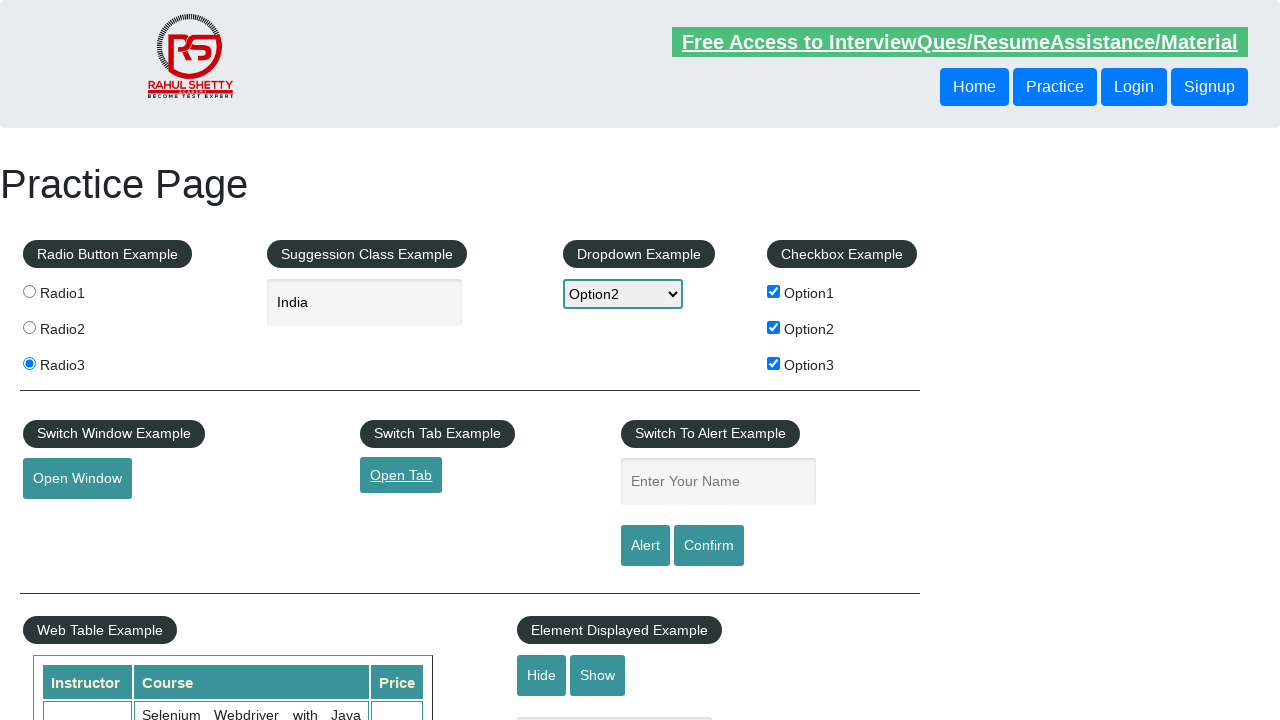

Filled name field with 'Java' on #name
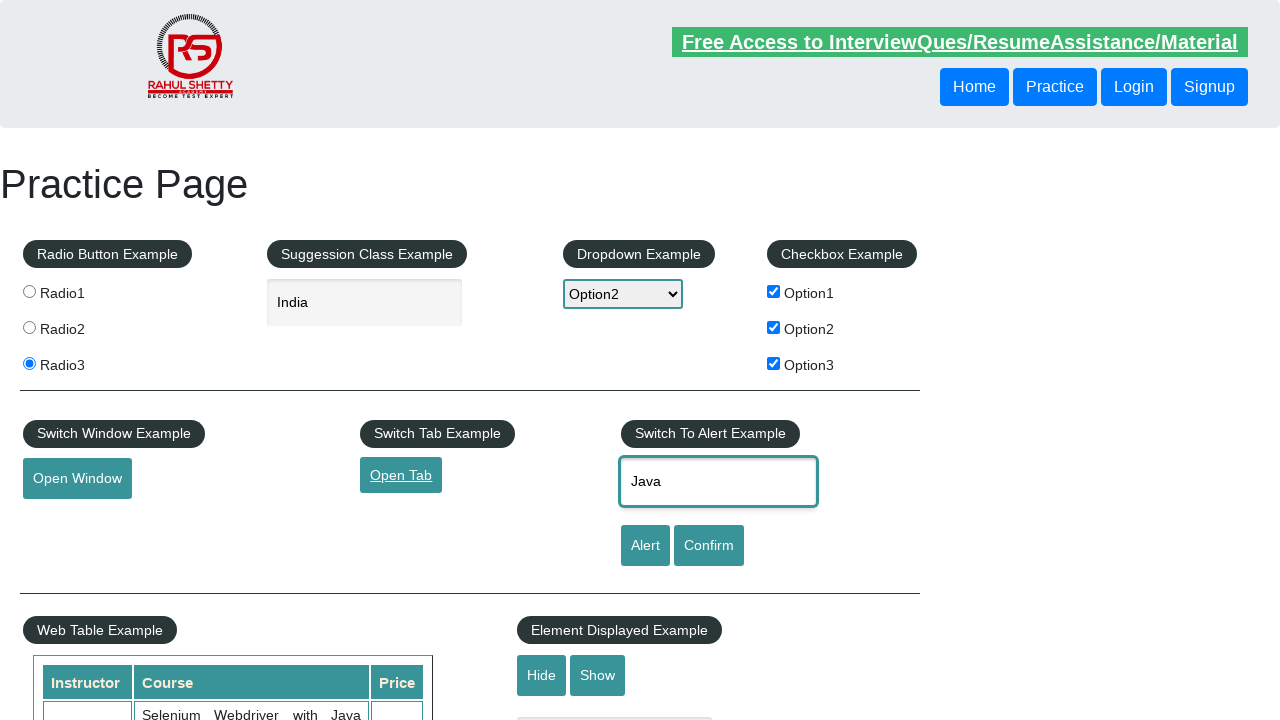

Clicked alert button at (645, 546) on #alertbtn
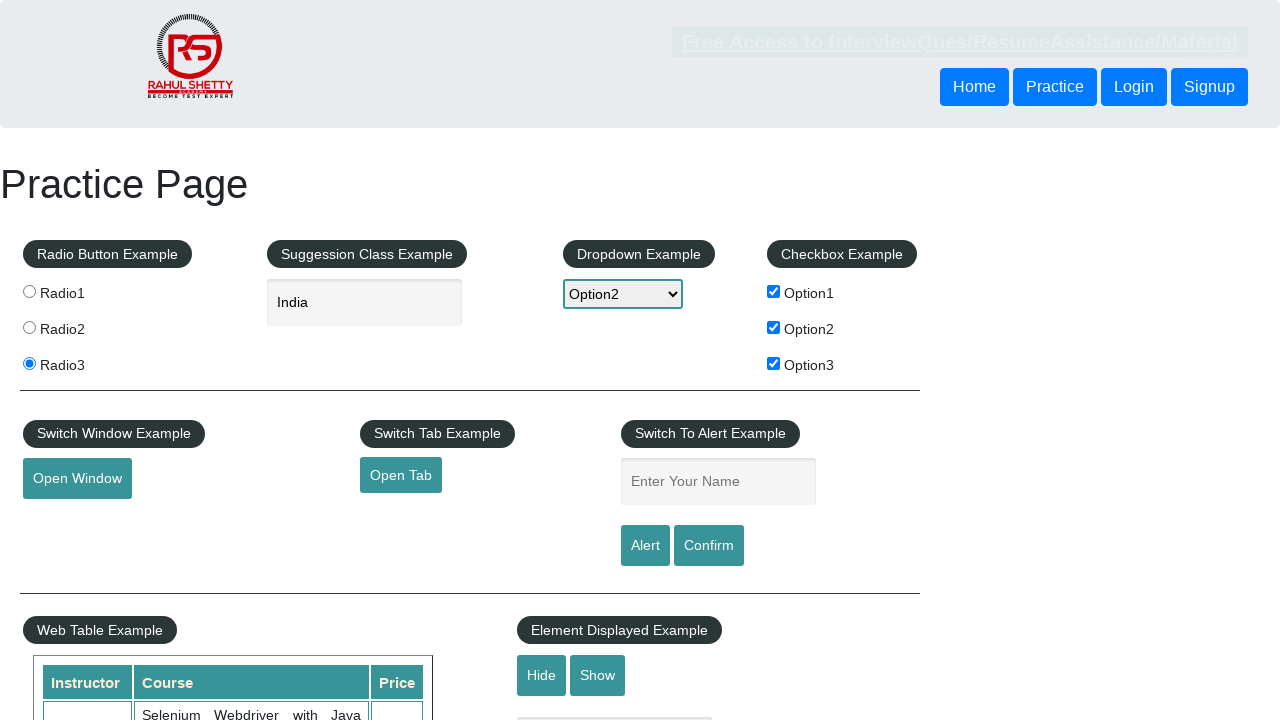

Accepted alert dialog
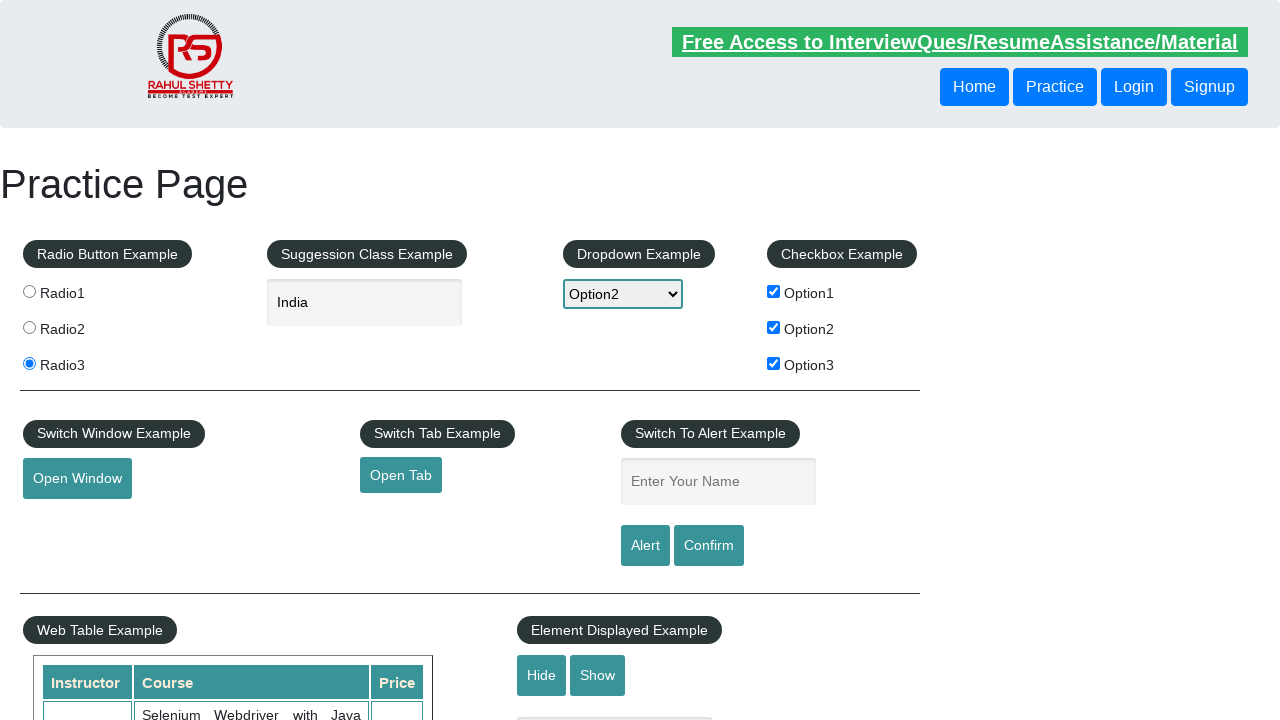

Filled name field with 'Selenium' on #name
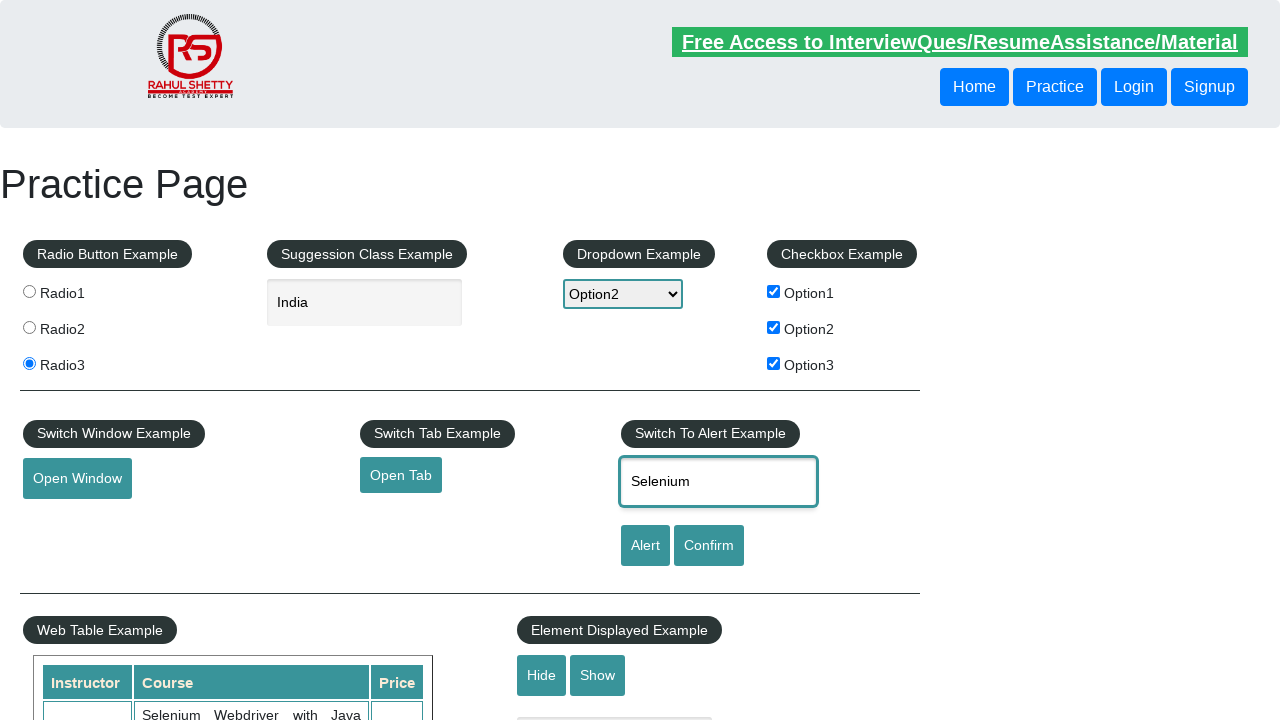

Clicked confirm button at (709, 546) on #confirmbtn
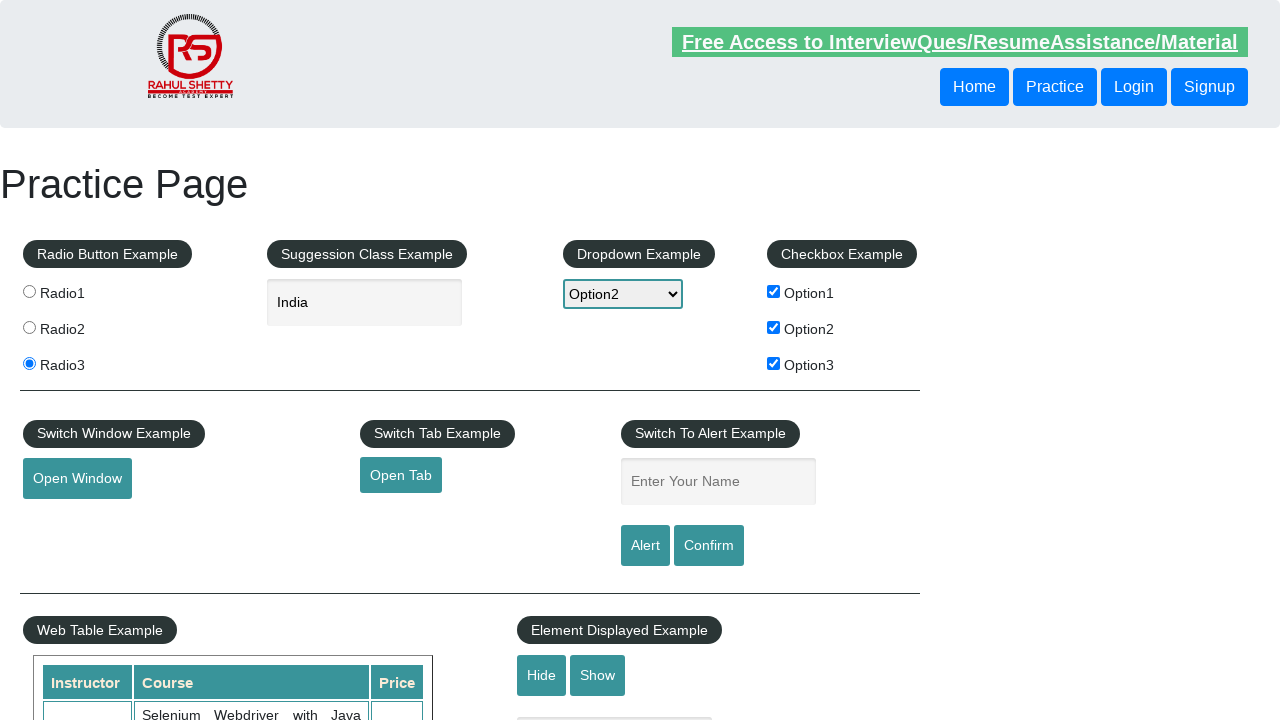

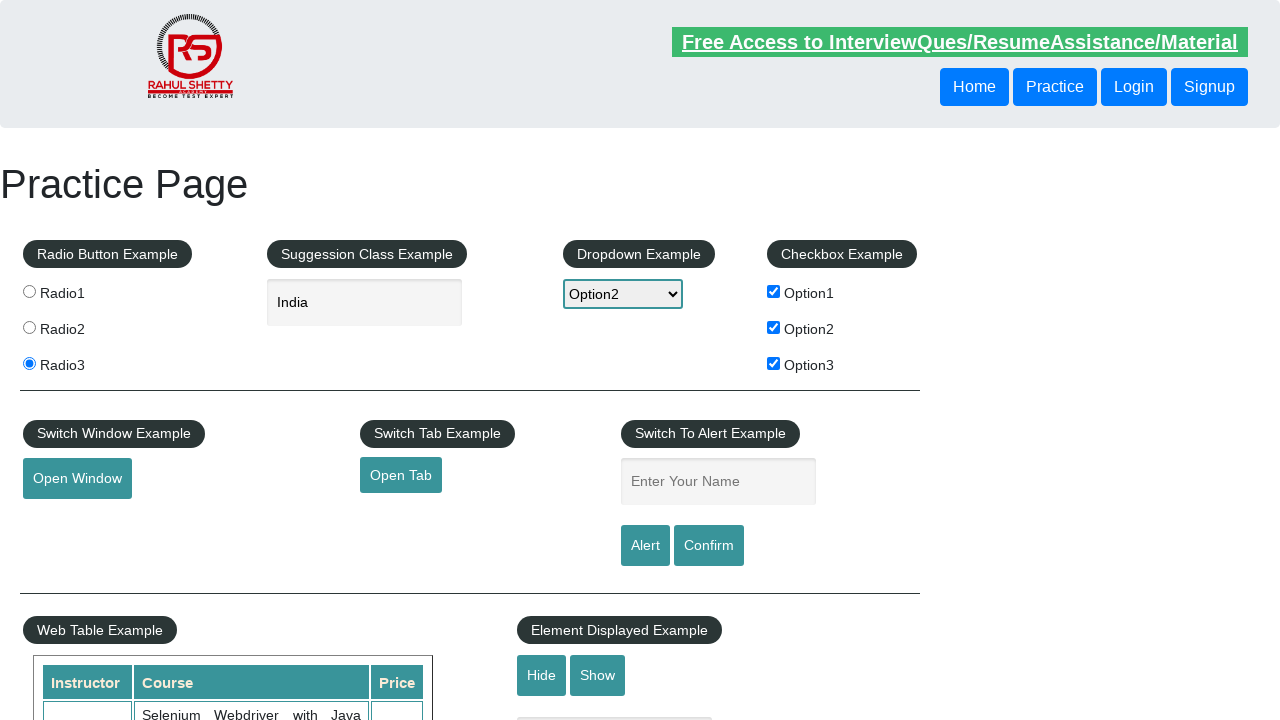